Tests the flight booking flow on BlazeDemo by selecting departure and destination cities, choosing a flight, selecting a card type, and completing the purchase.

Starting URL: https://blazedemo.com/

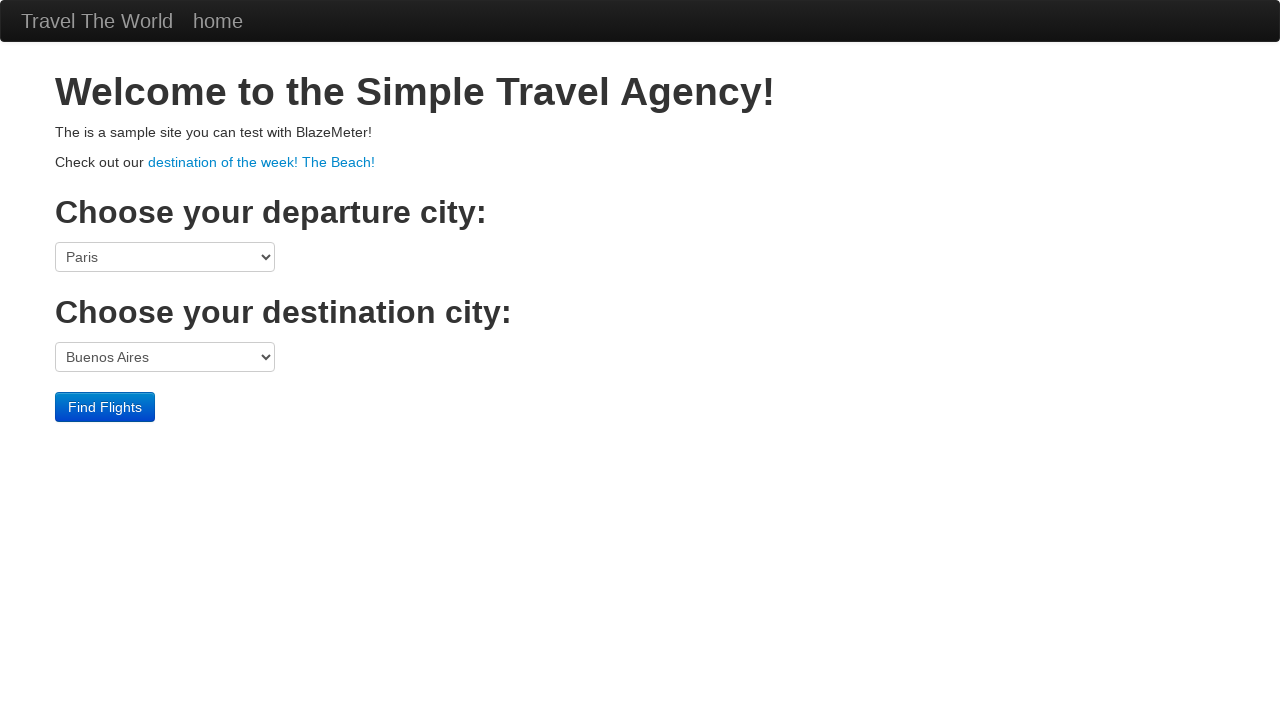

Clicked departure city dropdown at (165, 257) on select[name='fromPort']
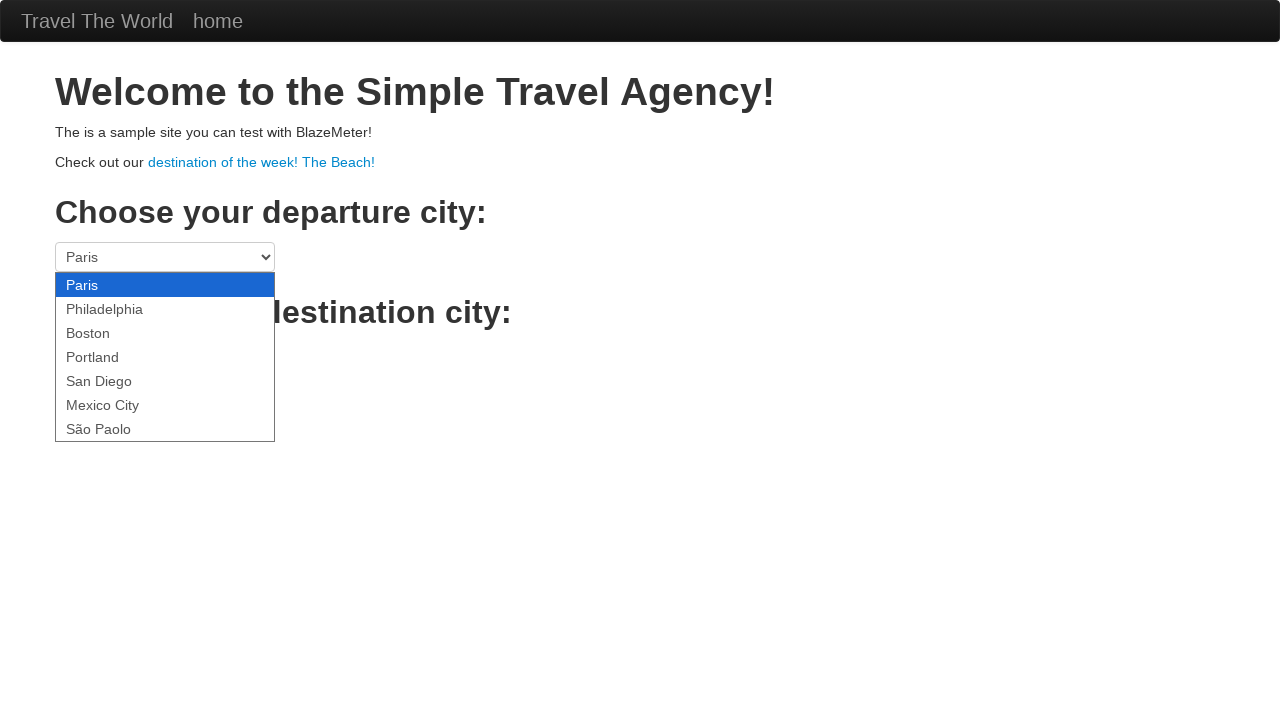

Selected São Paolo as departure city on select[name='fromPort']
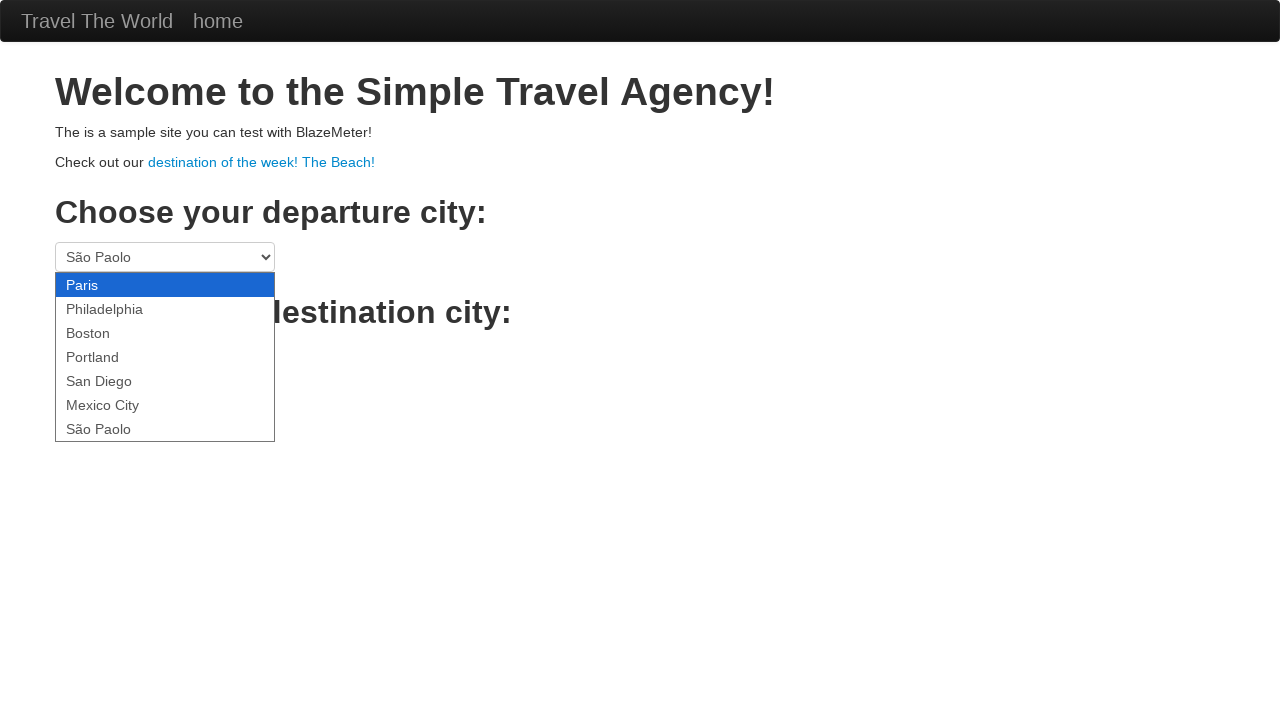

Clicked destination city dropdown at (165, 357) on select[name='toPort']
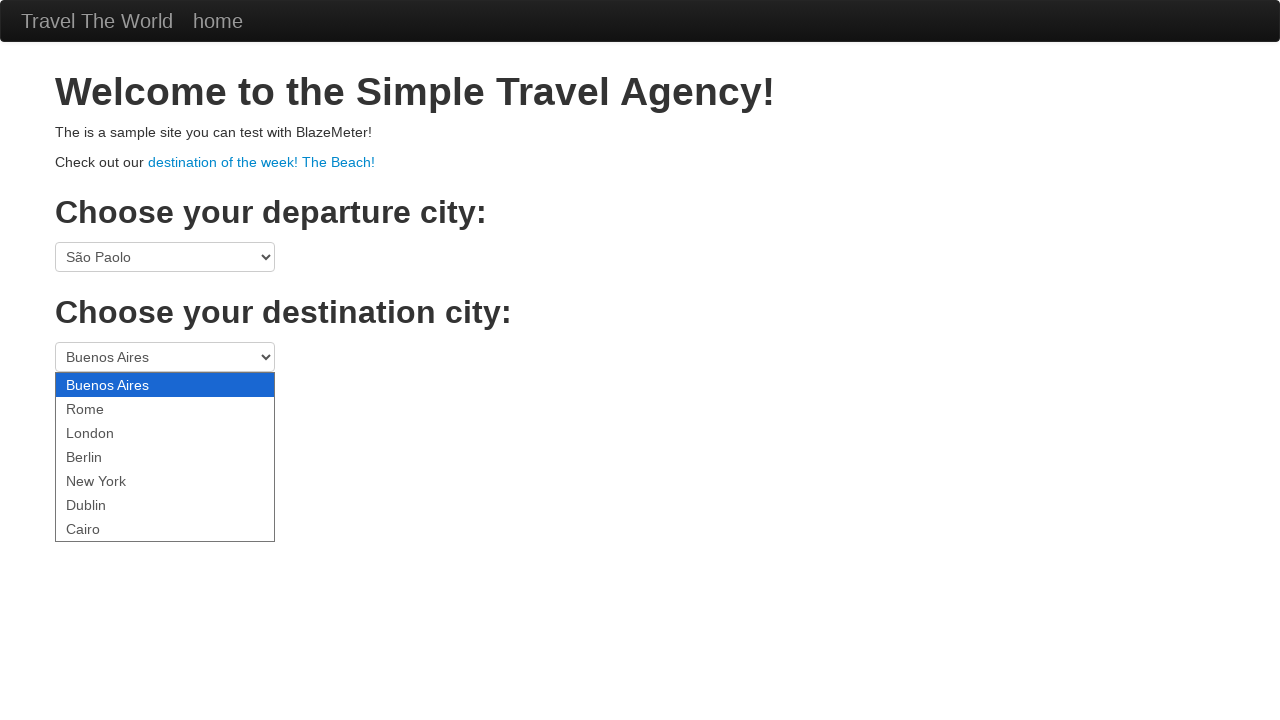

Selected Berlin as destination city on select[name='toPort']
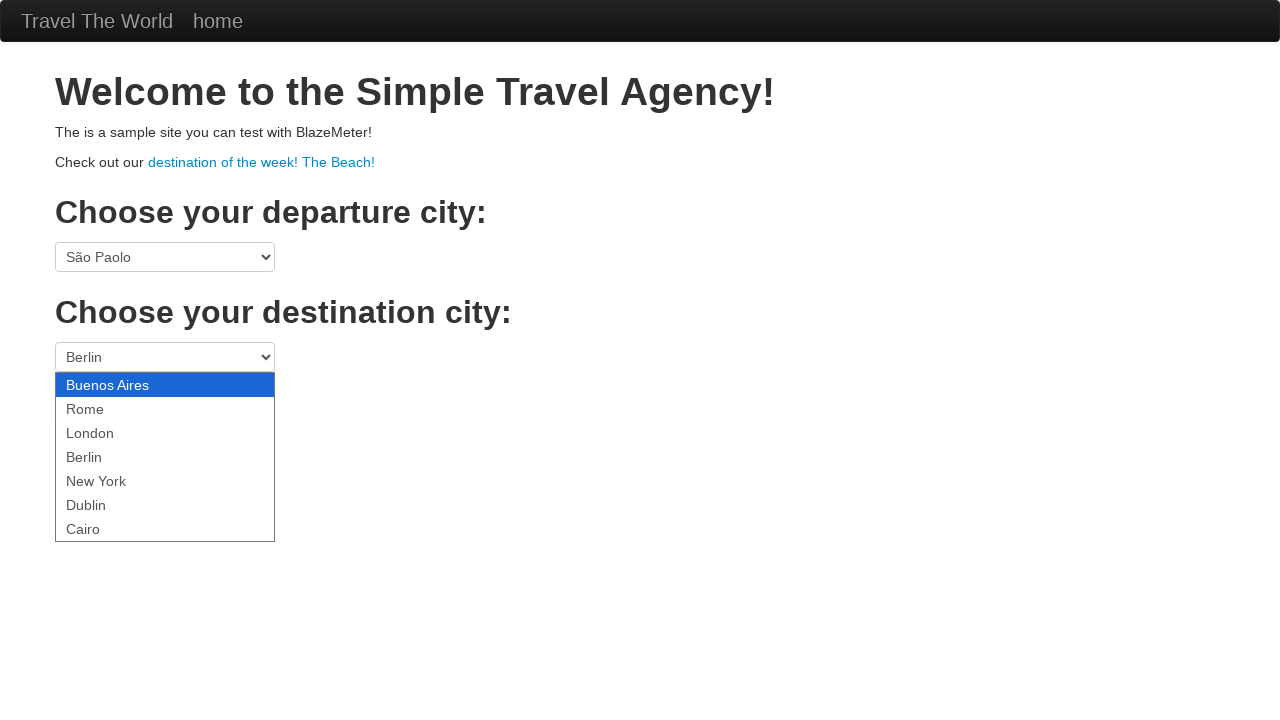

Clicked Find Flights button to search for available flights at (105, 407) on .btn-primary
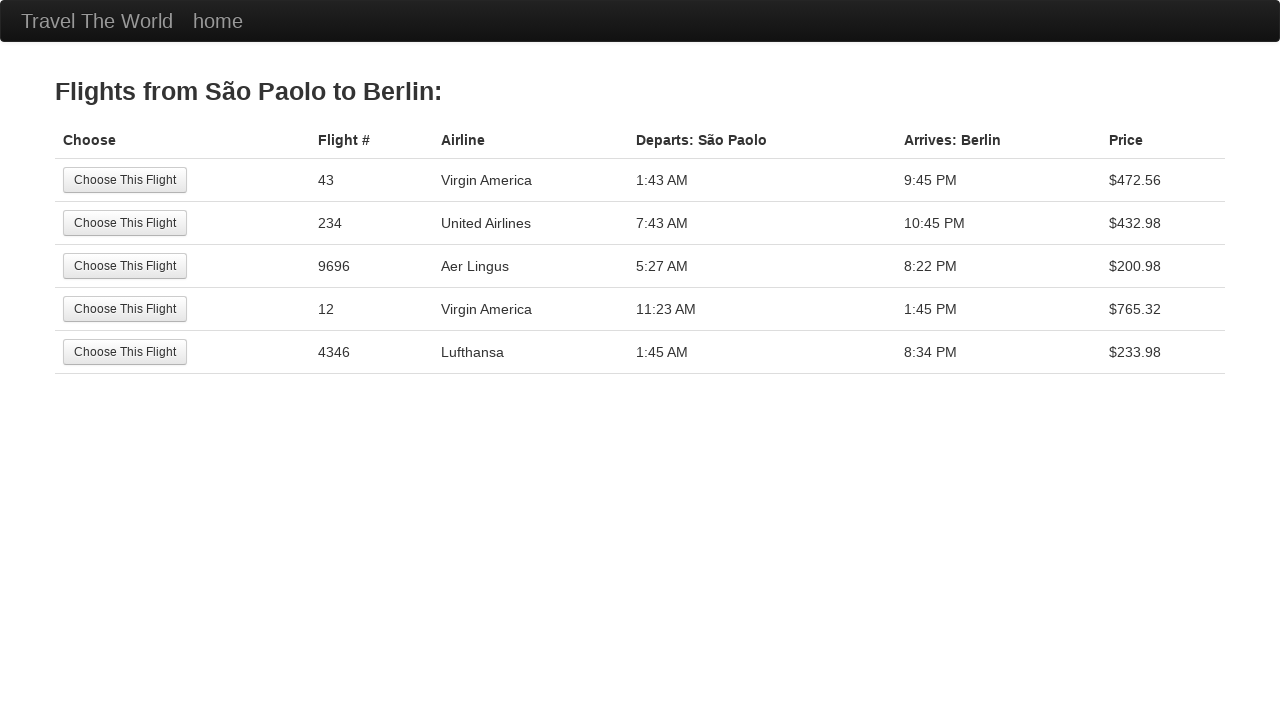

Selected the first available flight option at (125, 180) on tr:nth-child(1) .btn
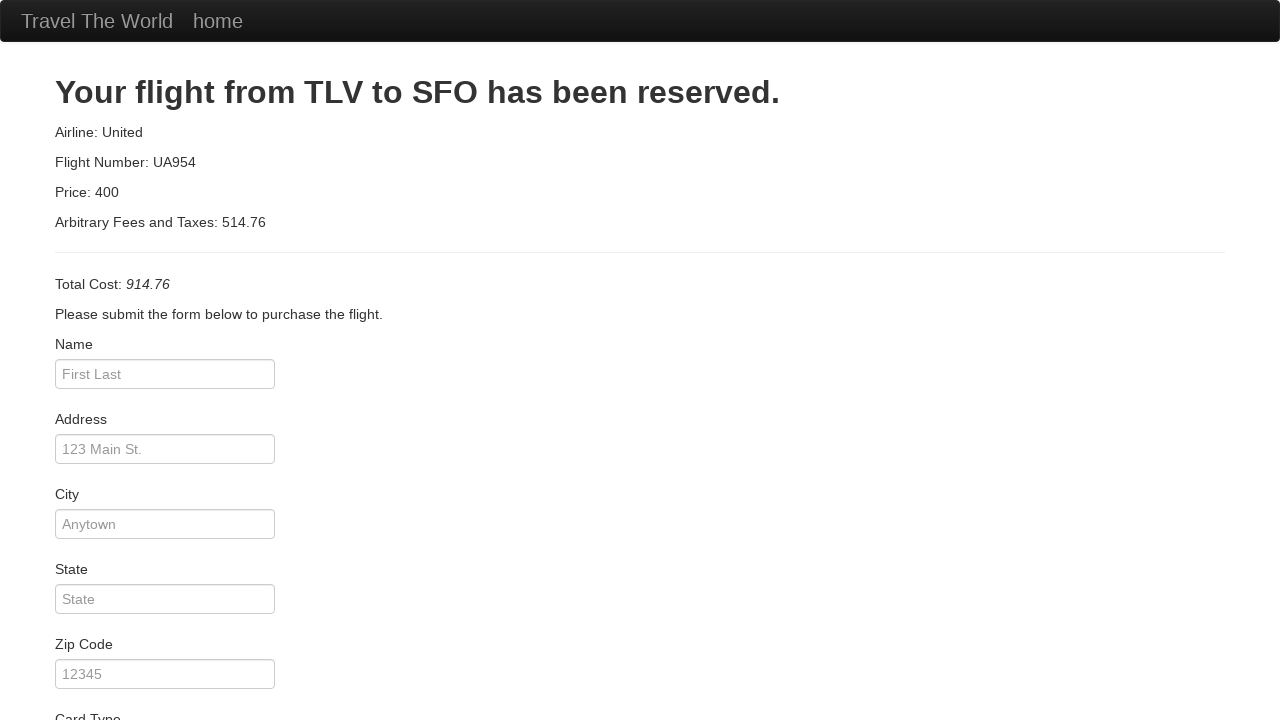

Clicked card type dropdown at (165, 360) on #cardType
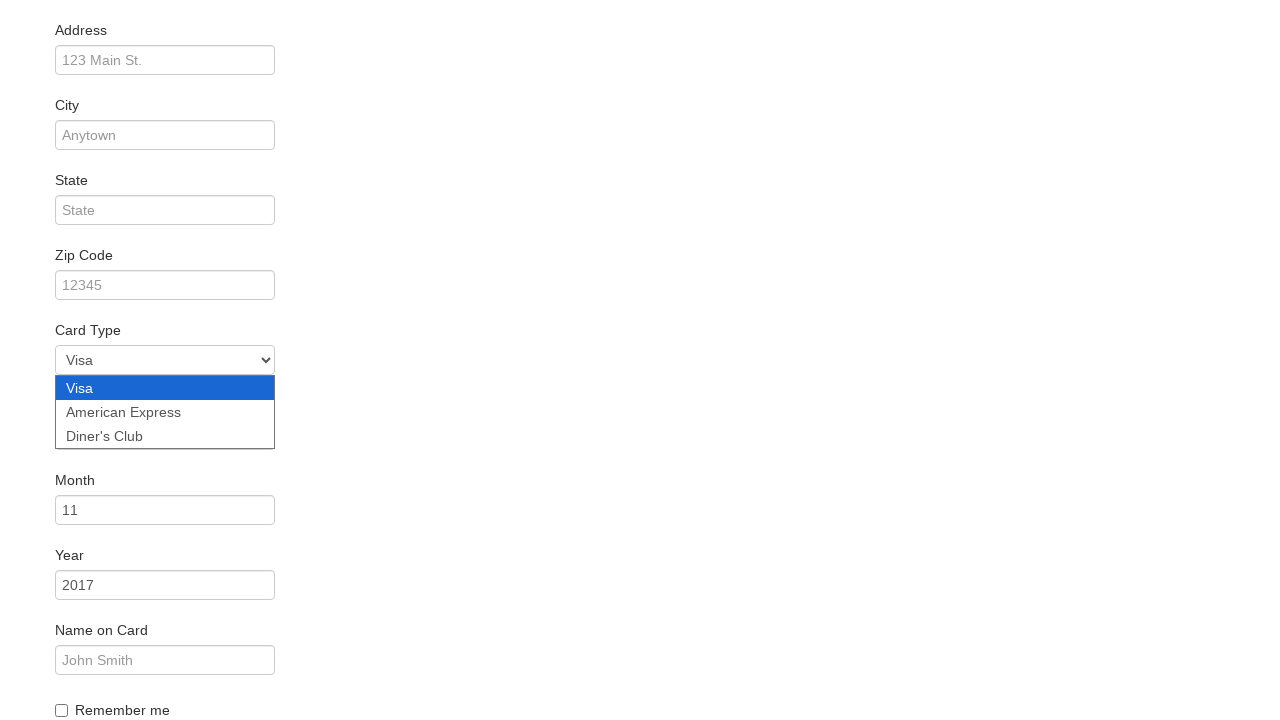

Selected American Express as payment card type on #cardType
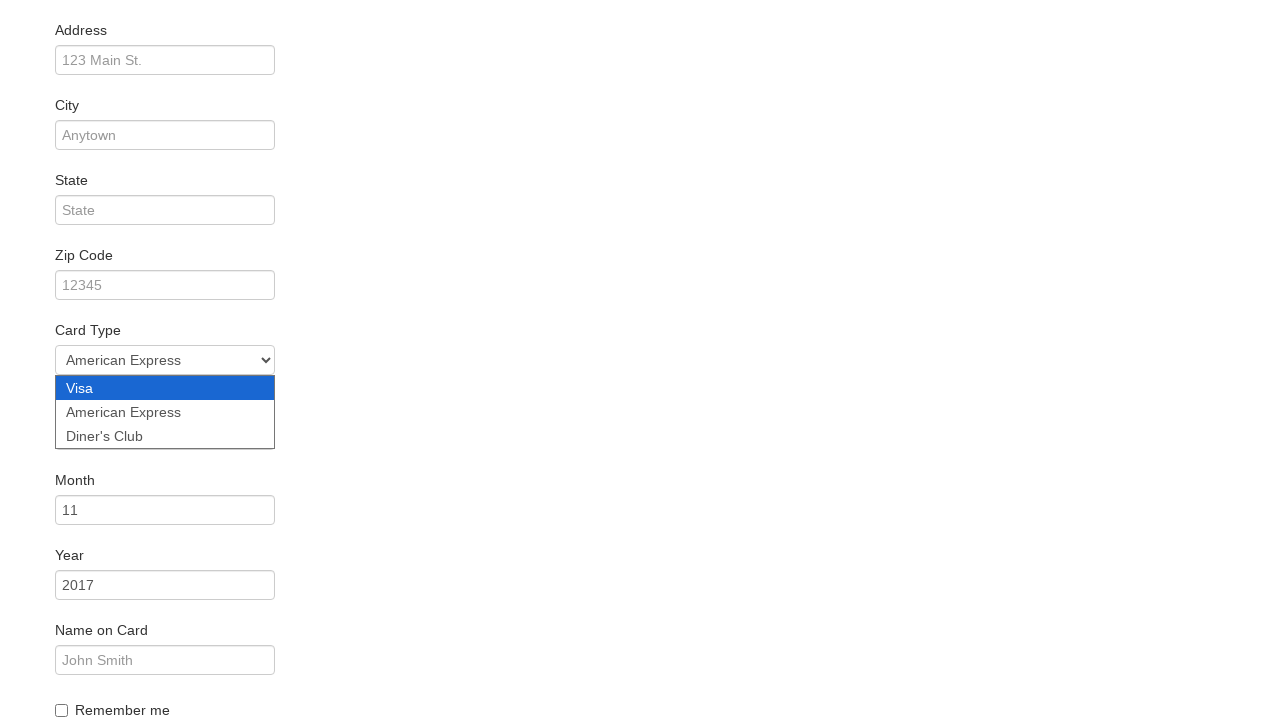

Checked the Remember Me checkbox at (62, 710) on #rememberMe
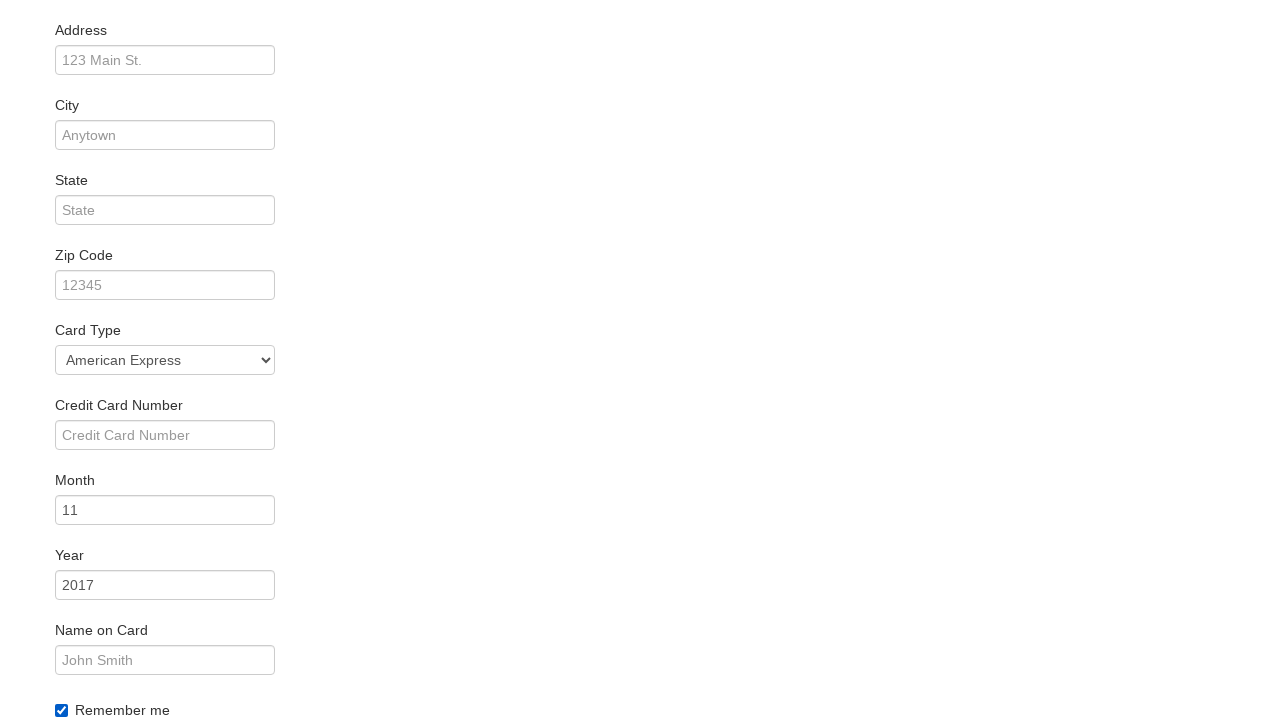

Clicked Purchase Flight button to complete booking at (118, 685) on .btn-primary
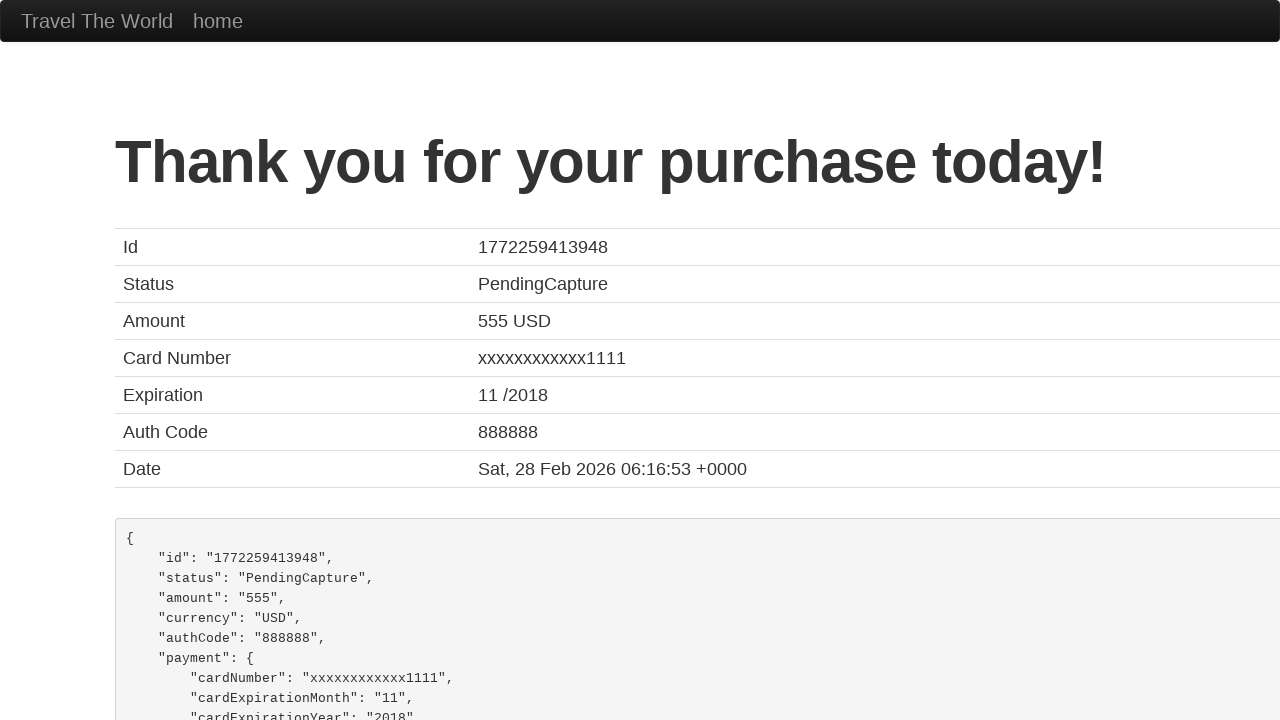

Purchase confirmation page loaded successfully
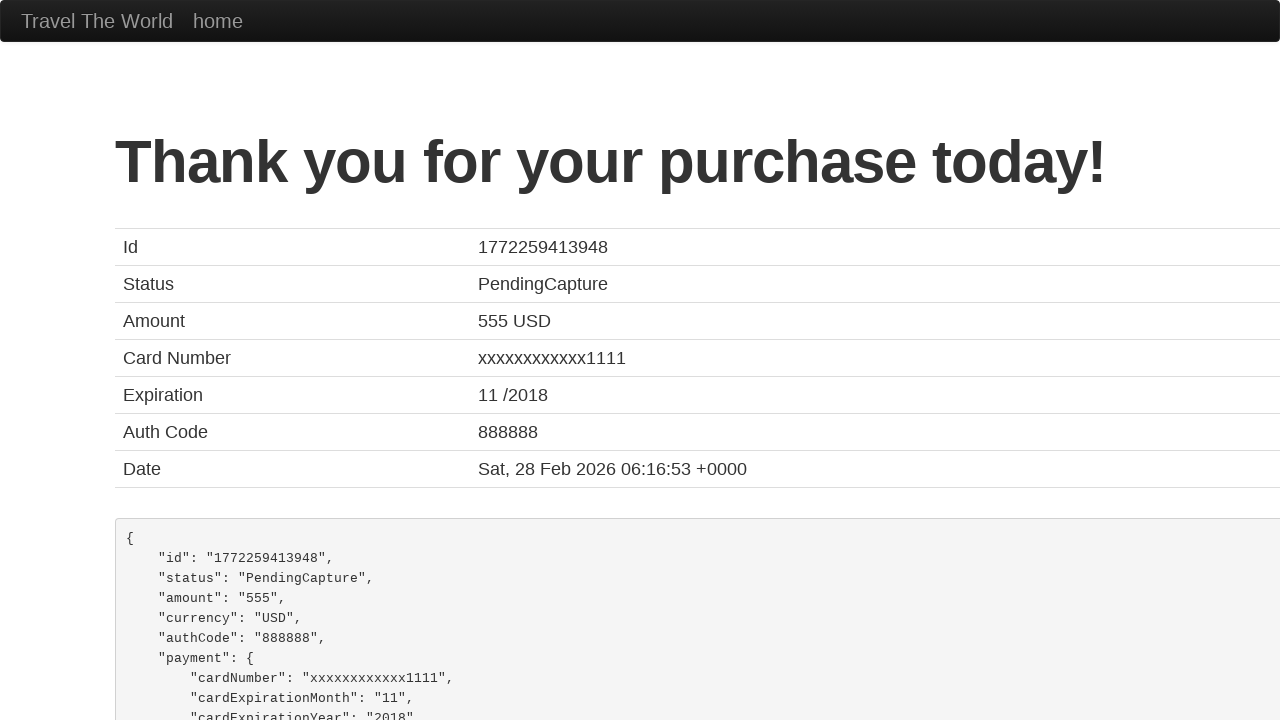

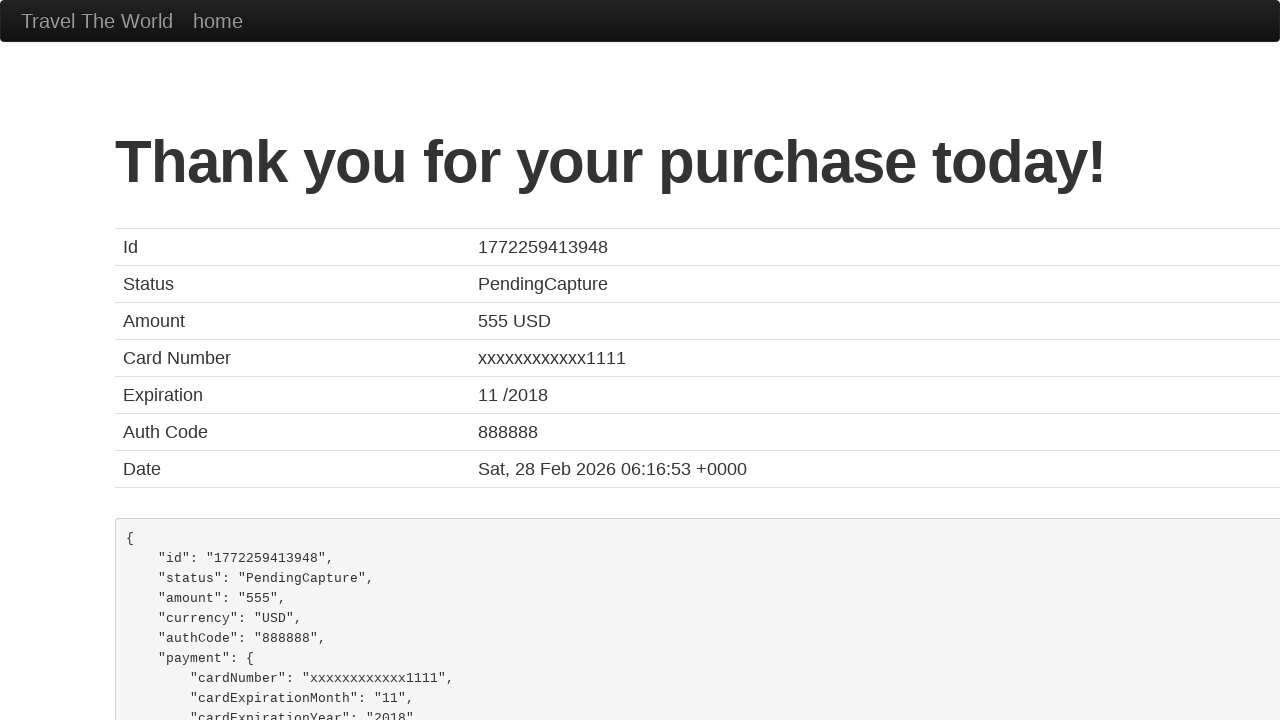